Tests staying on the current page by clicking a button that triggers a confirmation alert and then canceling/dismissing the alert.

Starting URL: https://kristinek.github.io/site/examples/alerts_popups

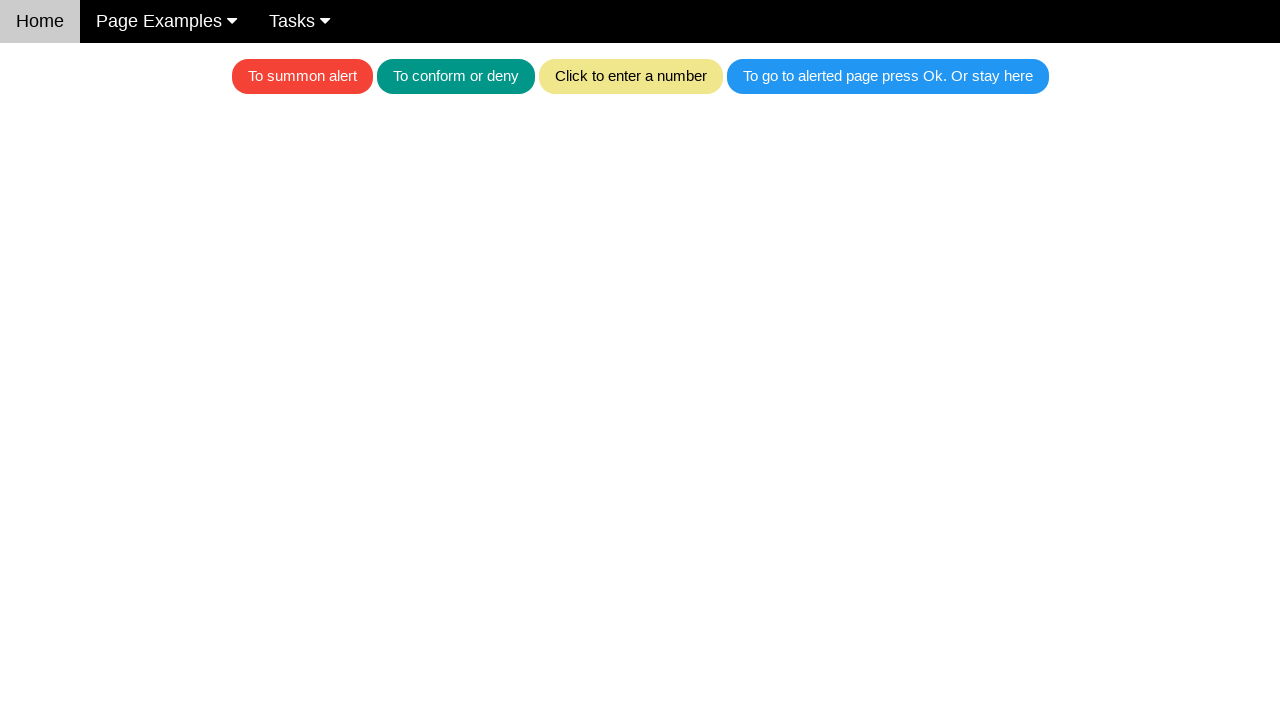

Set up dialog handler to dismiss alerts
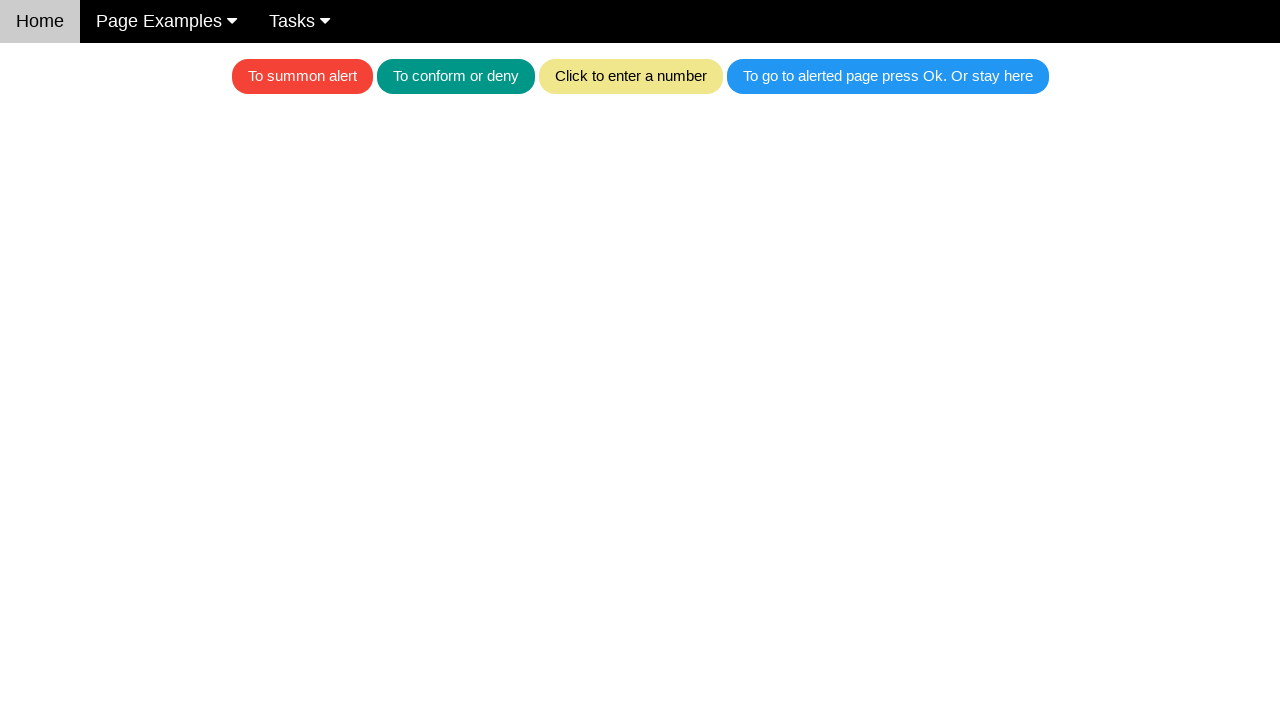

Clicked the button that triggers confirmation alert at (888, 76) on xpath=//div[@class='w3-center w3-margin']//button[4]
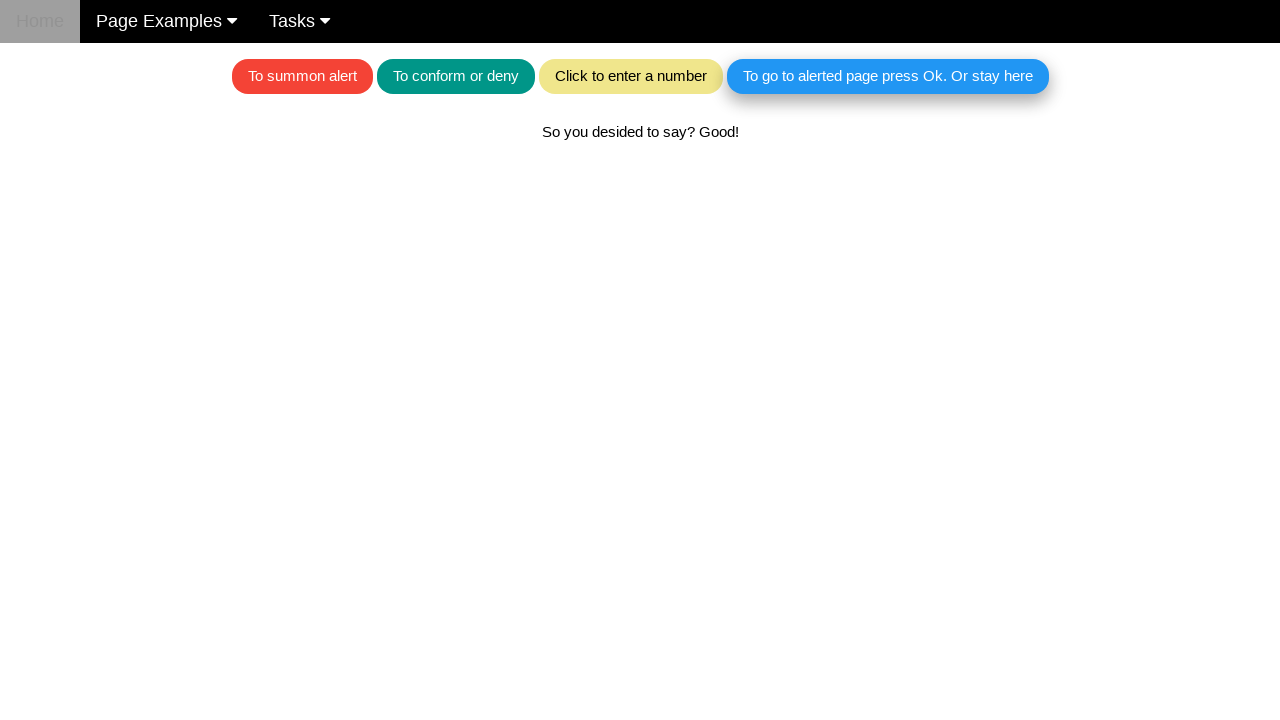

Waited for alert to be dismissed
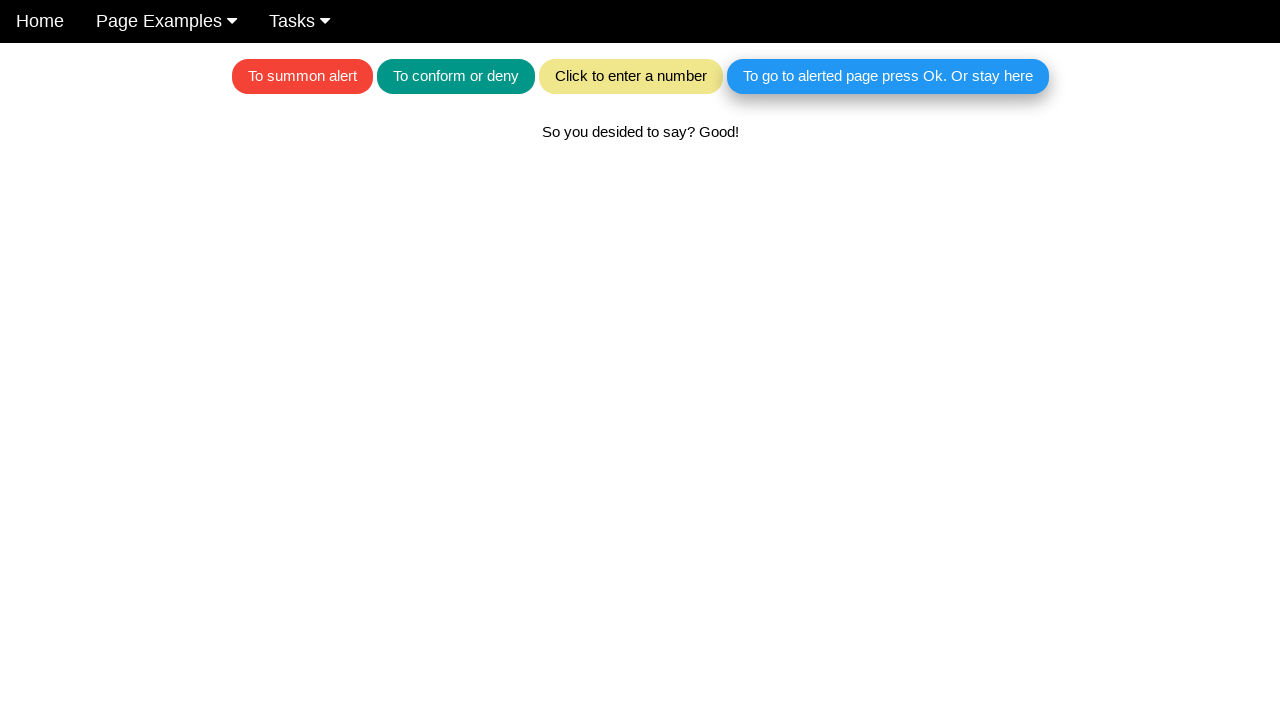

Verified we are still on the alerts page after dismissing the alert
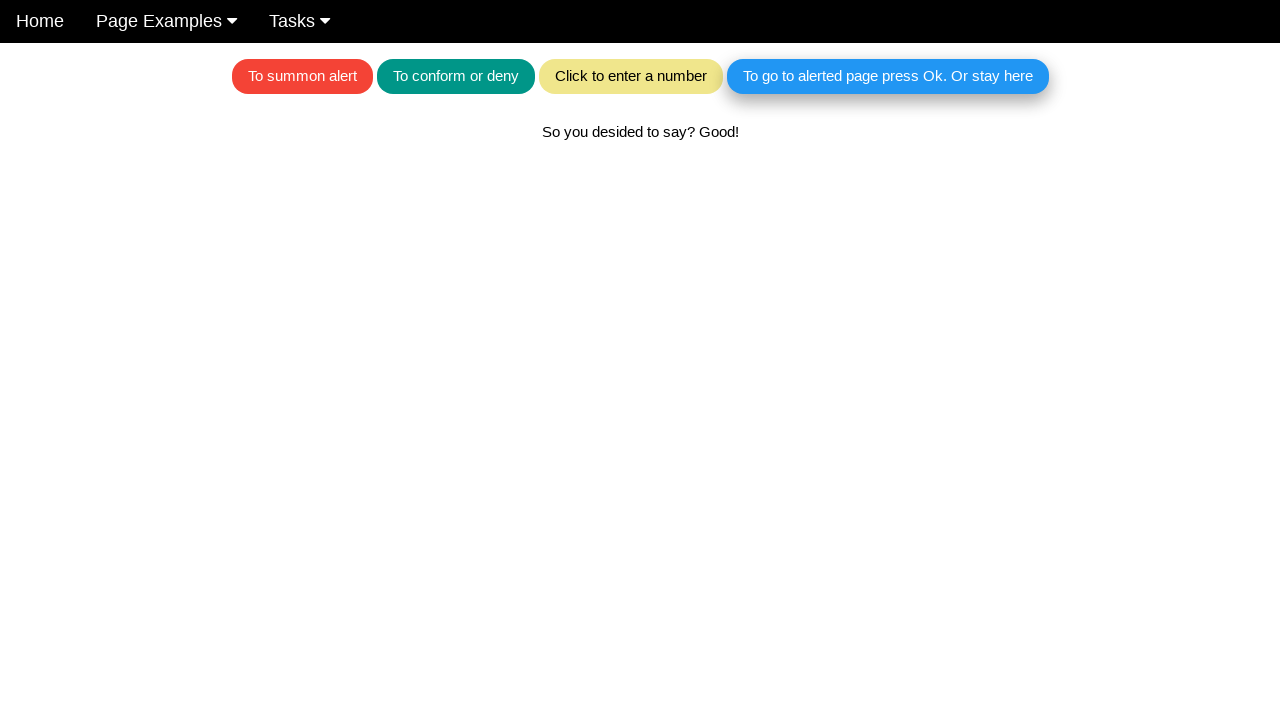

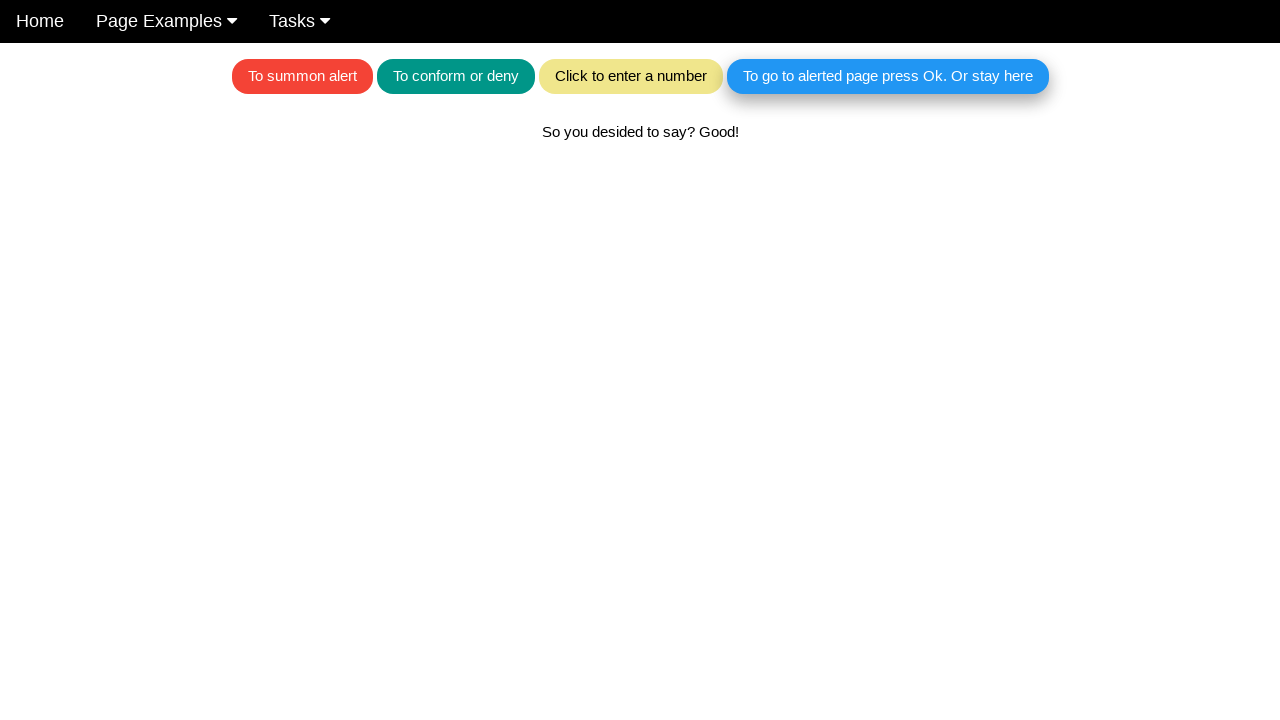